Tests submitting a feedback form by filling in name, email, subject, and comment fields, then verifying successful submission

Starting URL: http://zero.webappsecurity.com/feedback.html

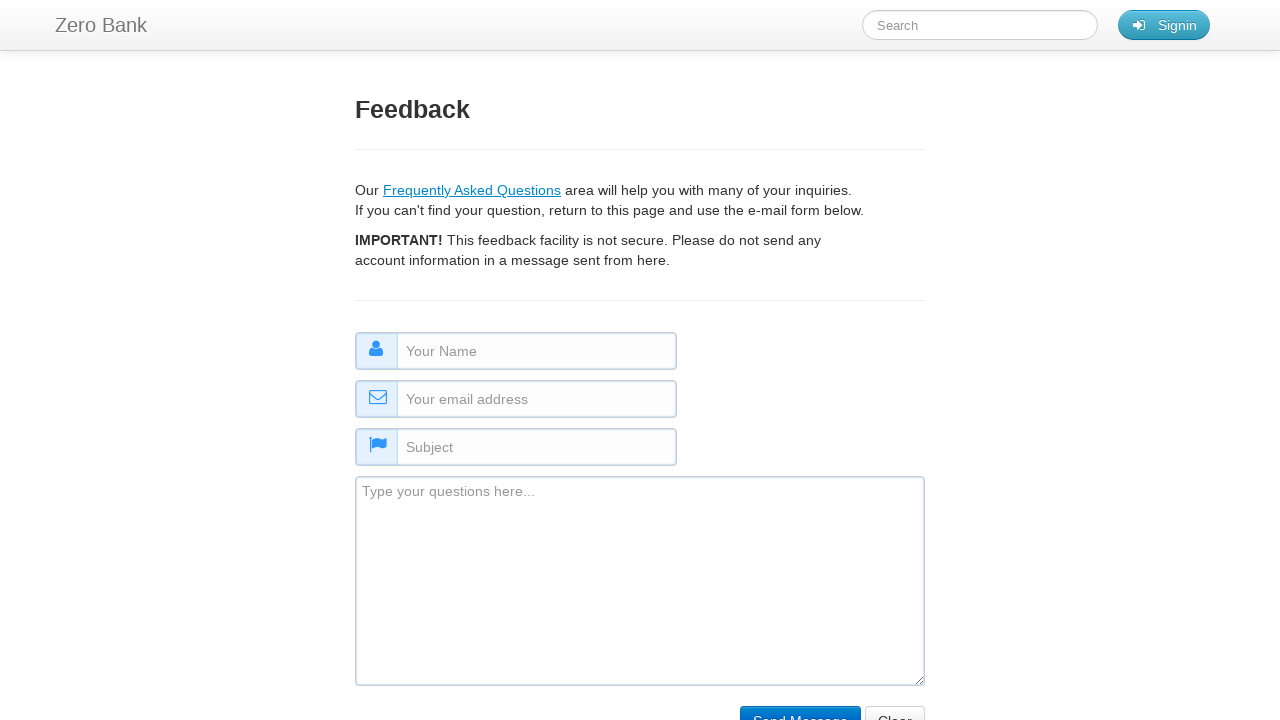

Filled name field with 'Test' on #name
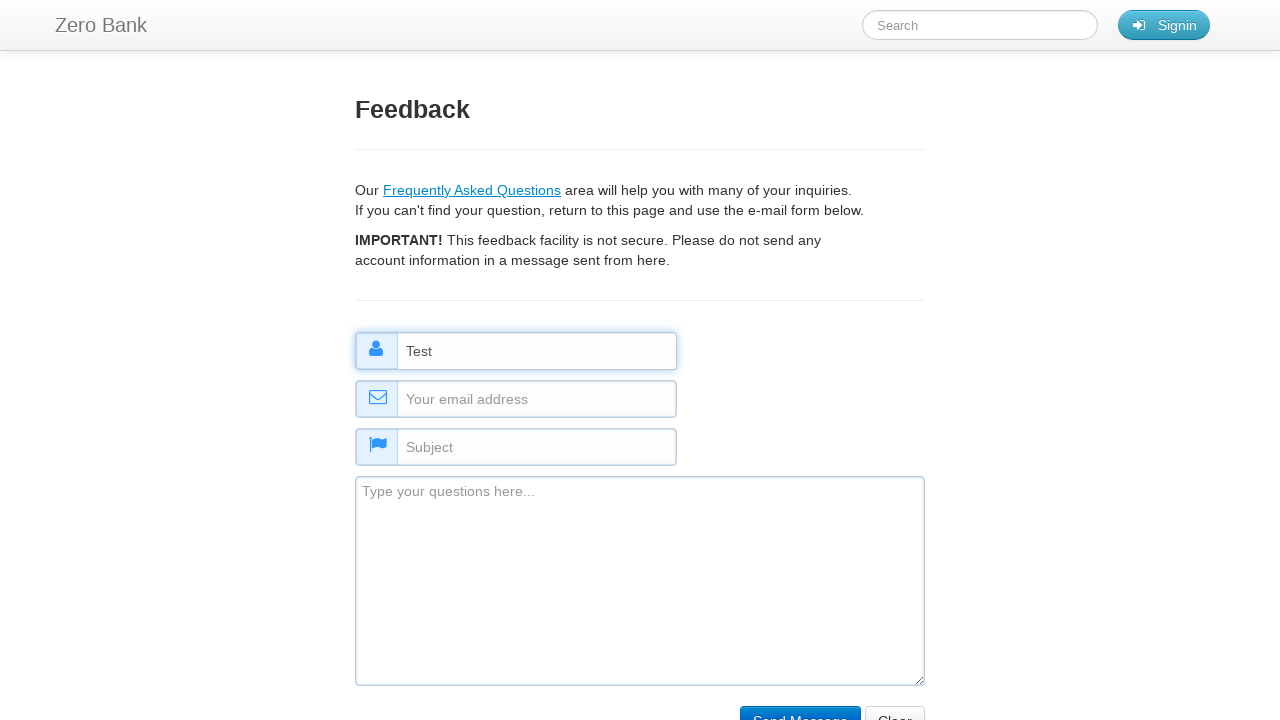

Filled email field with 'test@test.com' on #email
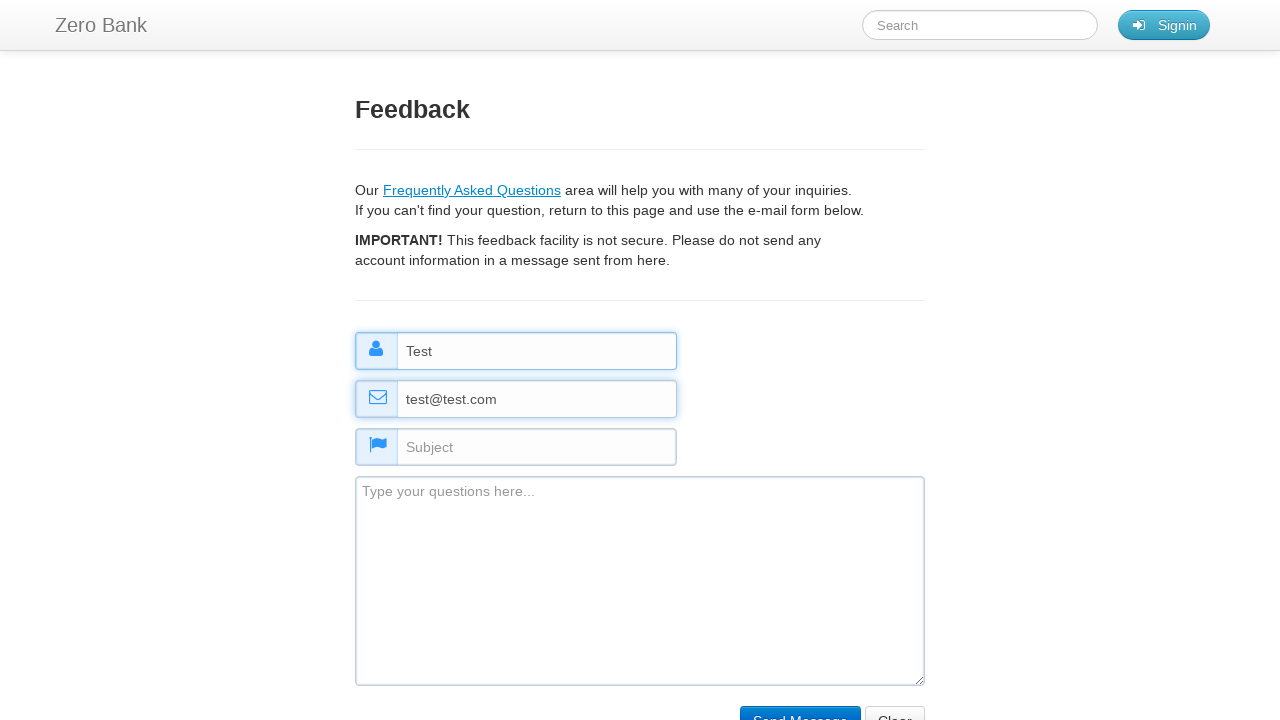

Filled subject field with 'New Subject' on #subject
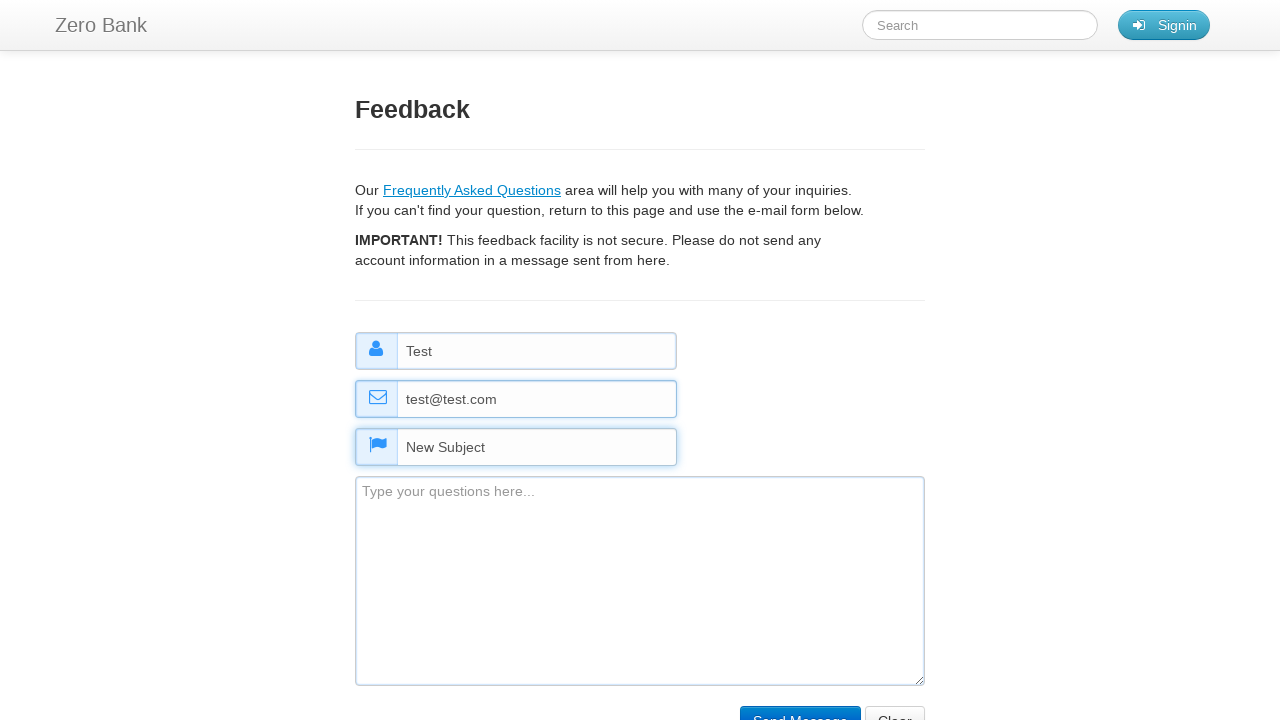

Filled comment field with 'No comment!' on #comment
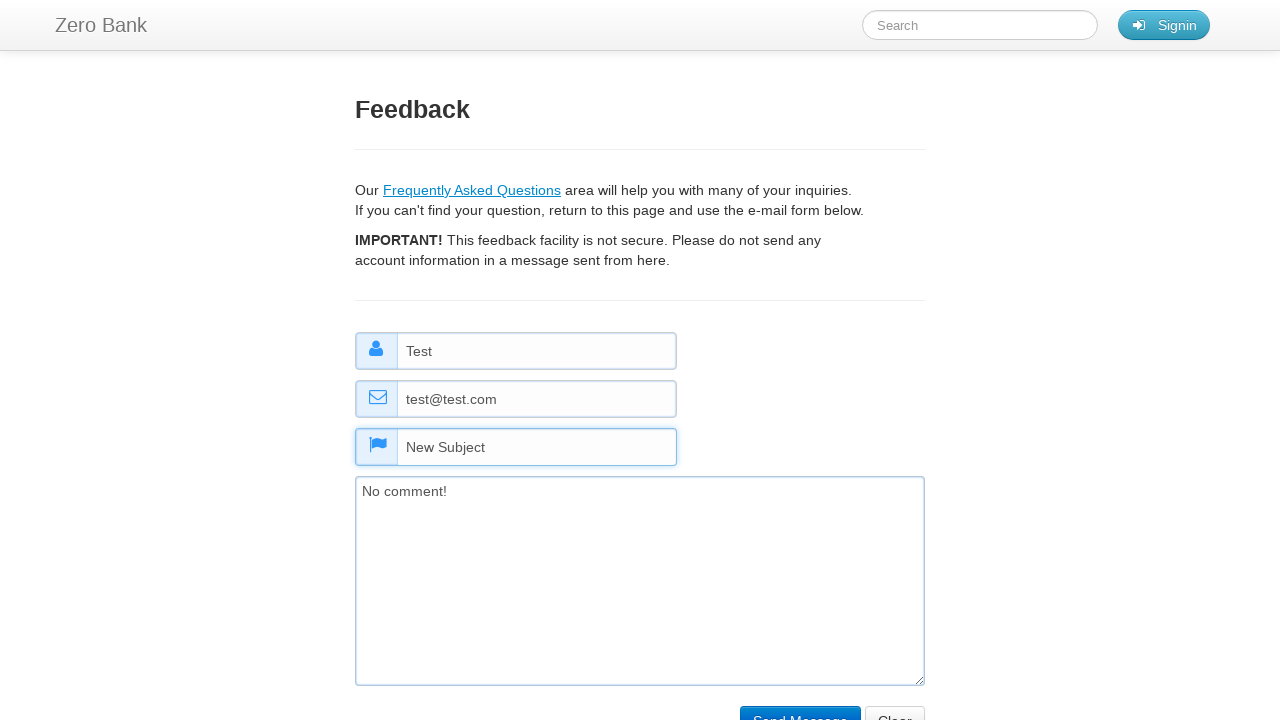

Clicked submit button to submit the form at (800, 705) on input[type='submit'], button[type='submit']
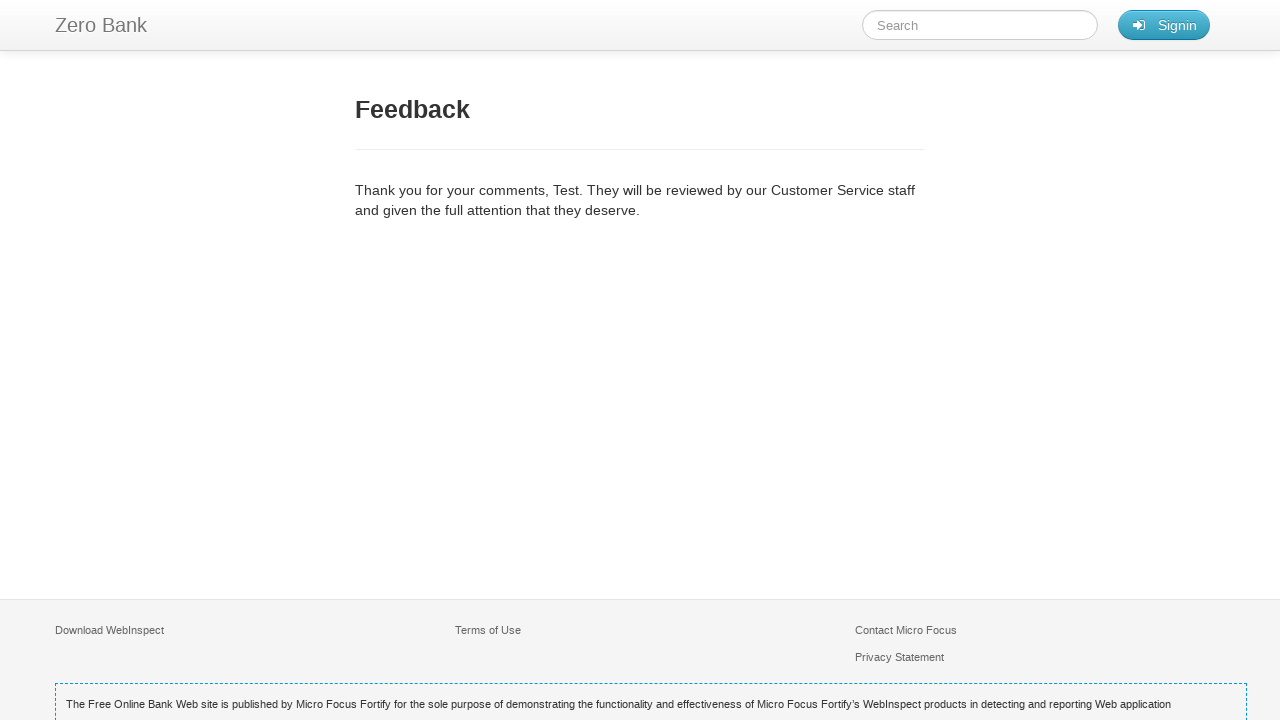

Form submission verified with 'Thank you for your comments' message
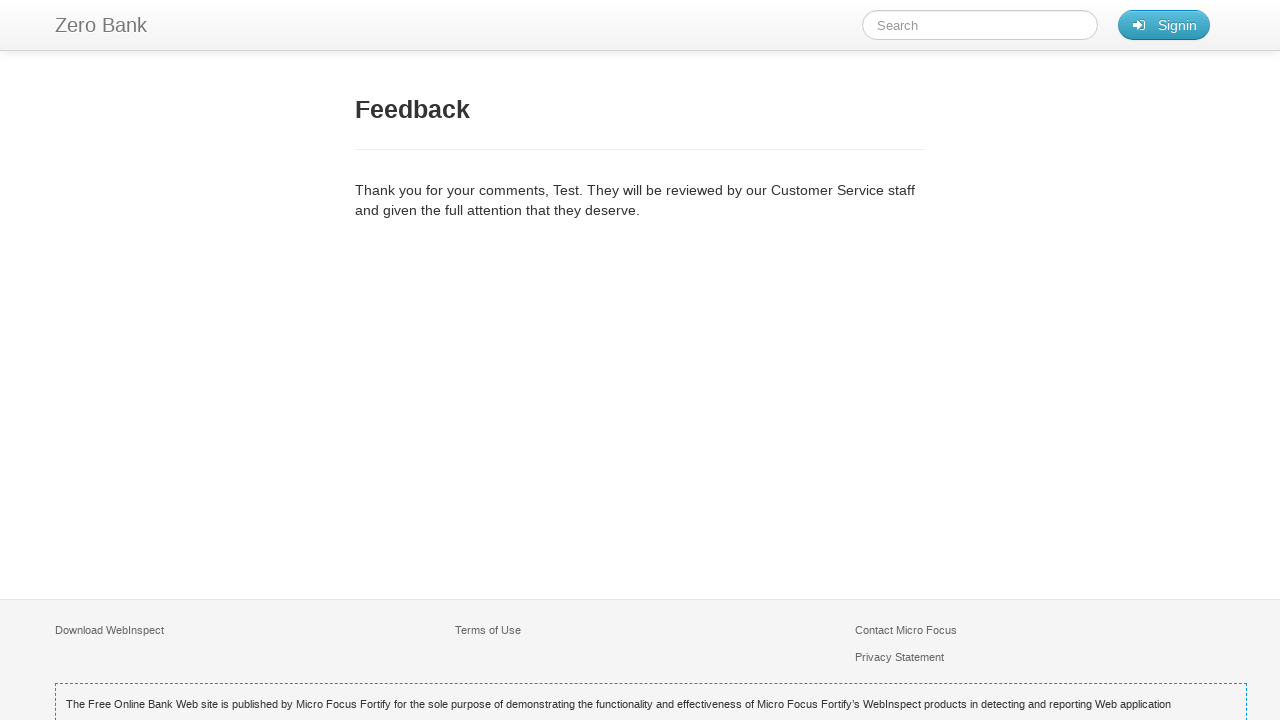

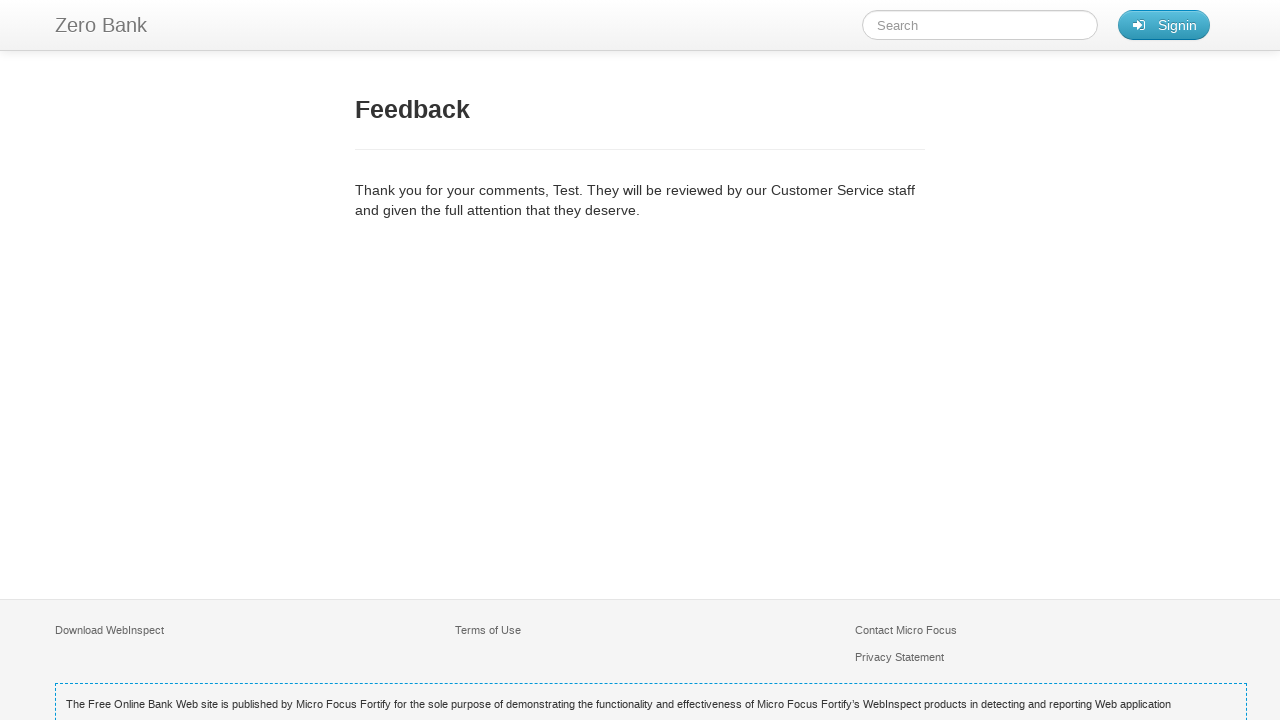